Tests custom radio button on Google Forms by clicking a city option and verifying the aria-checked attribute changes

Starting URL: https://docs.google.com/forms/d/e/1FAIpQLSfiypnd69zhuDkjKgqvpID9kwO29UCzeCVrGGtbNPZXQok0jA/viewform

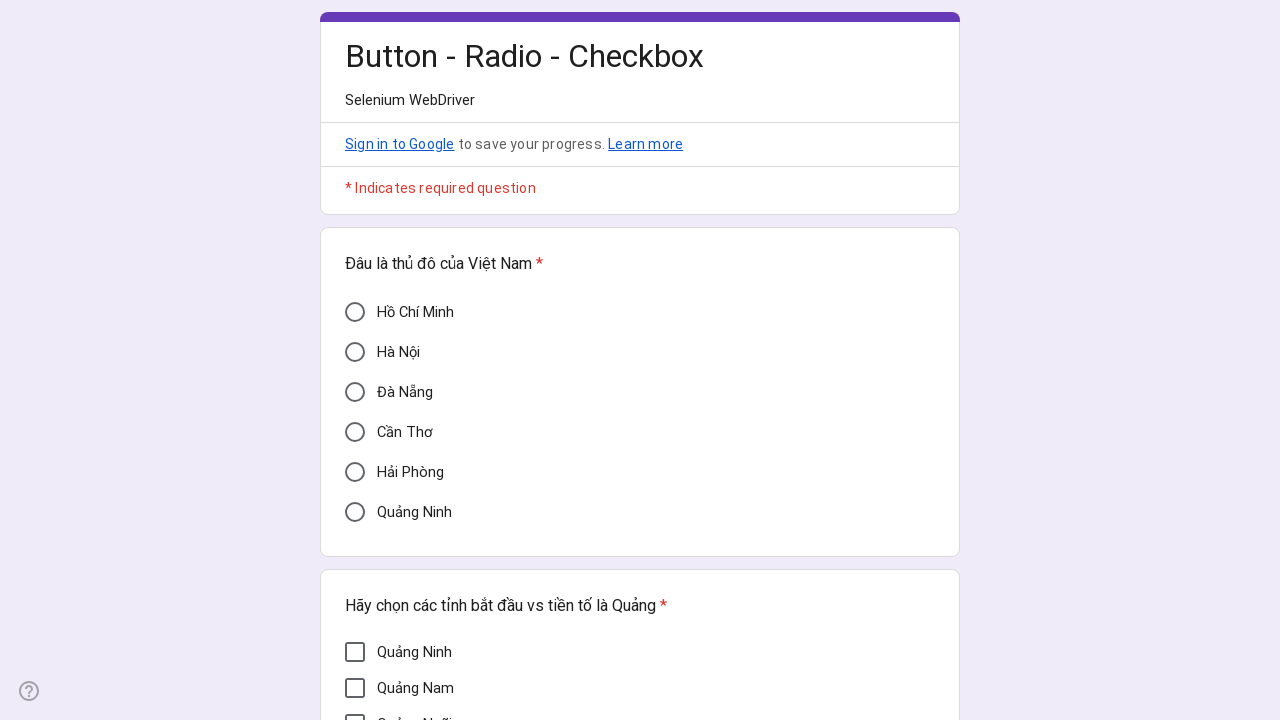

Verified Can Tho option is not checked initially (aria-checked='false')
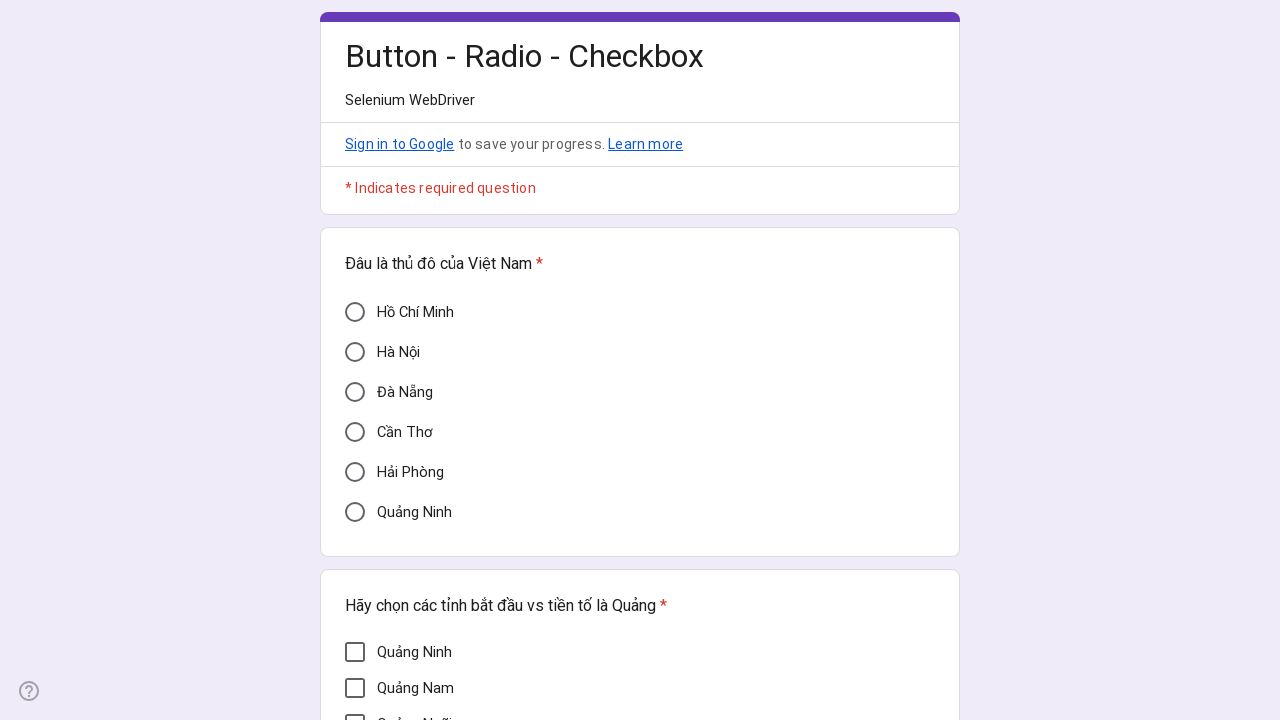

Clicked on Can Tho custom radio button option at (355, 432) on div[data-value='Cần Thơ']
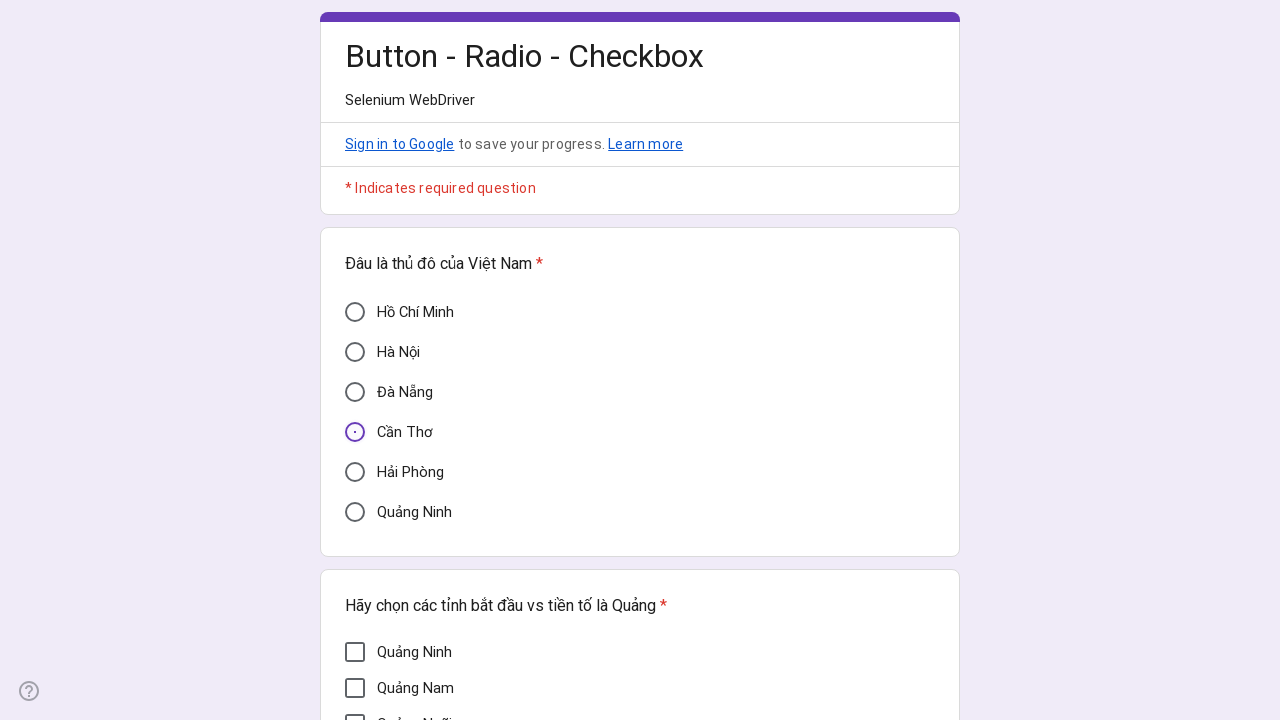

Waited for Can Tho option to be checked
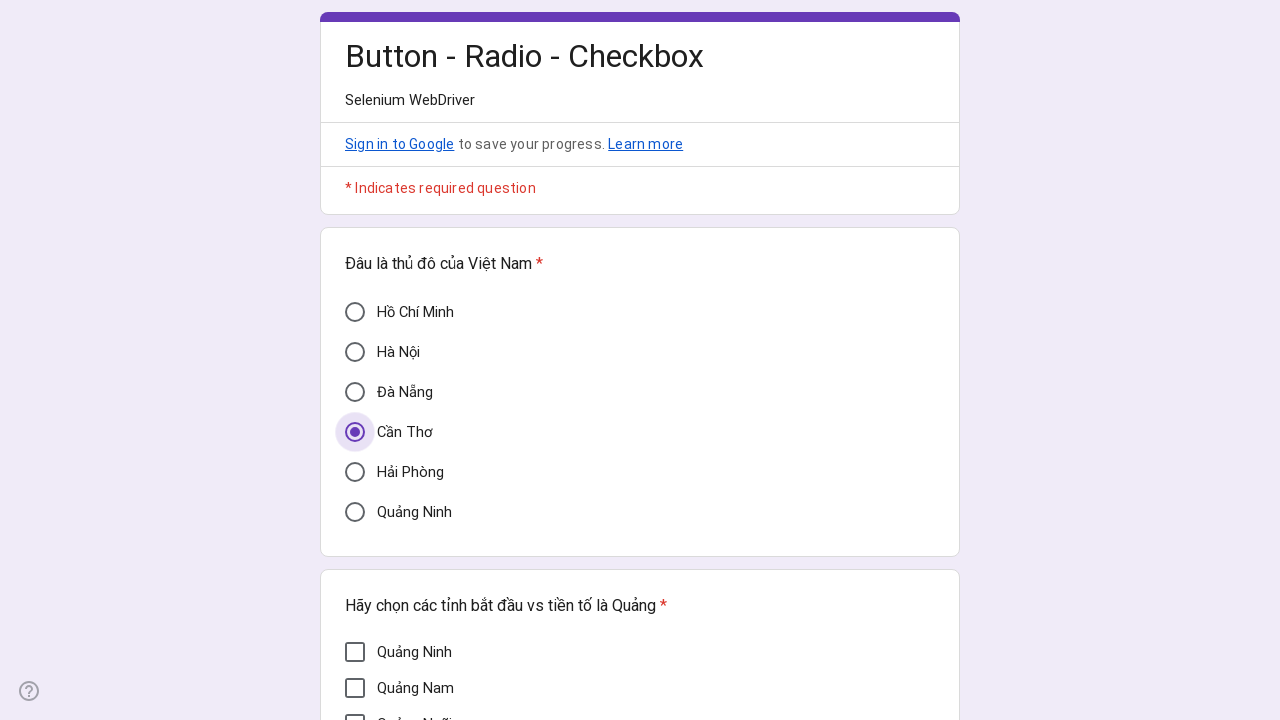

Verified Can Tho option is now checked (aria-checked='true')
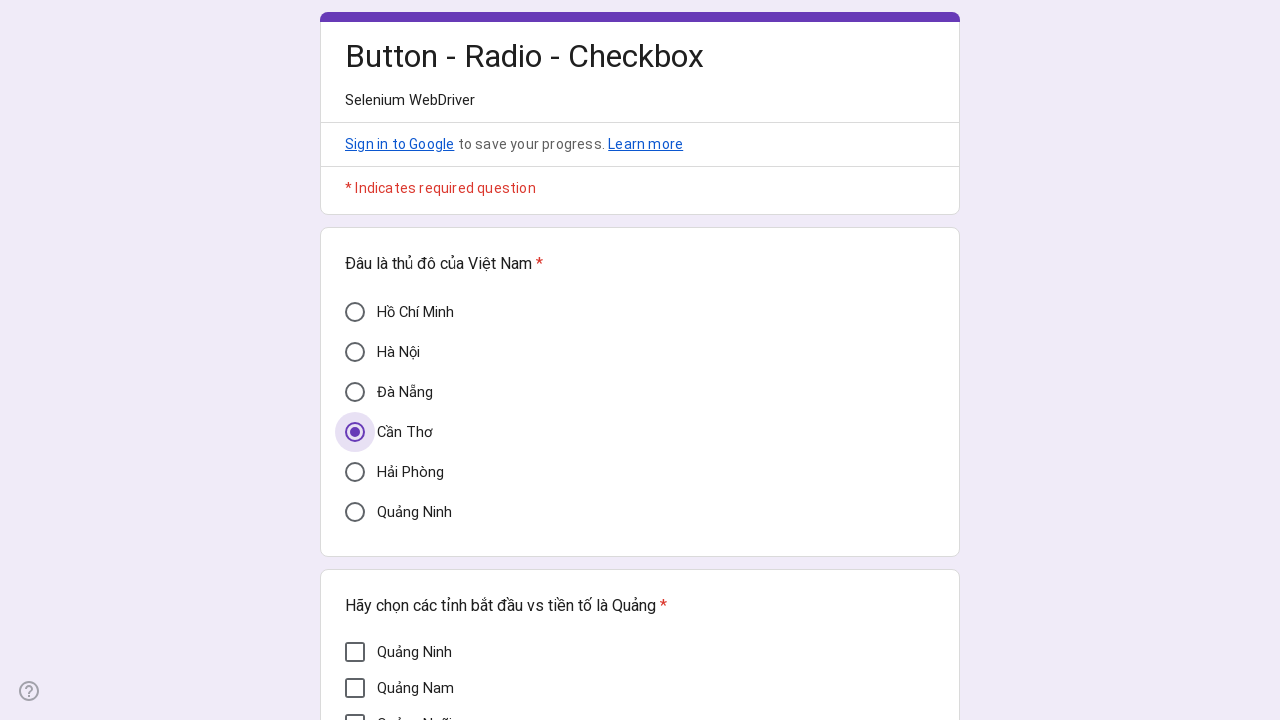

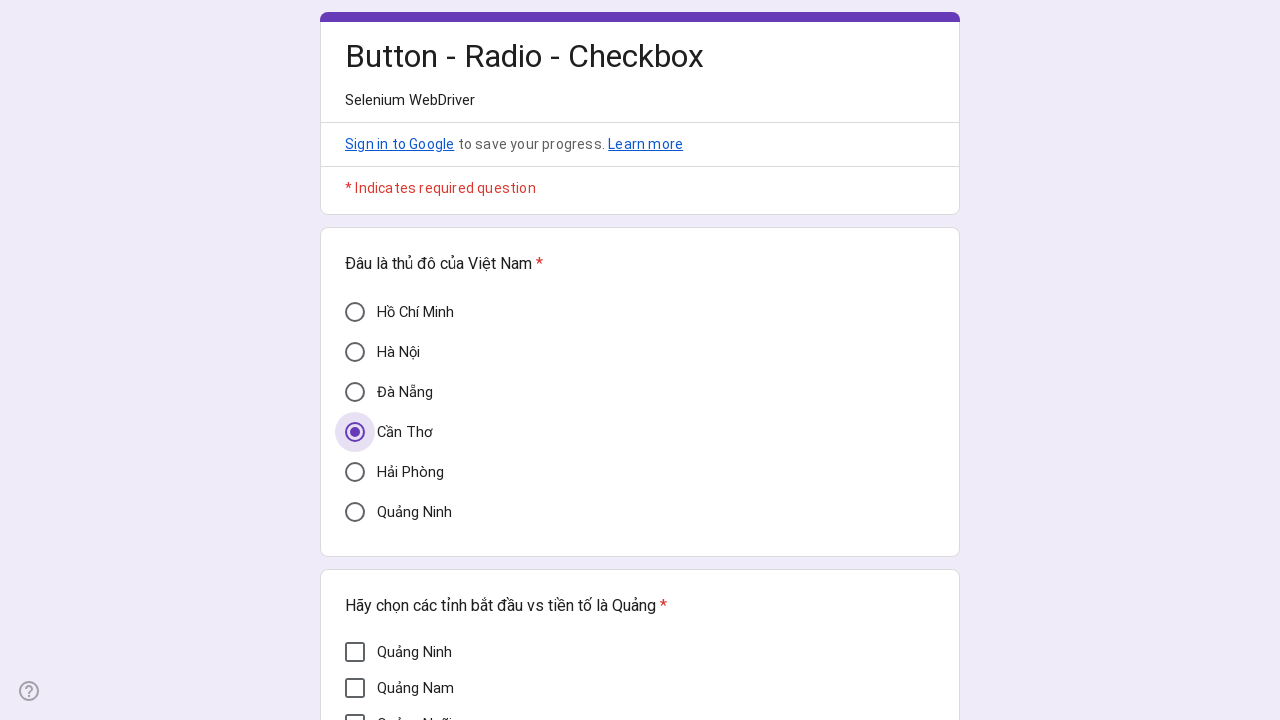